Tests checking the selected state of the search box

Starting URL: https://duckduckgo.com/

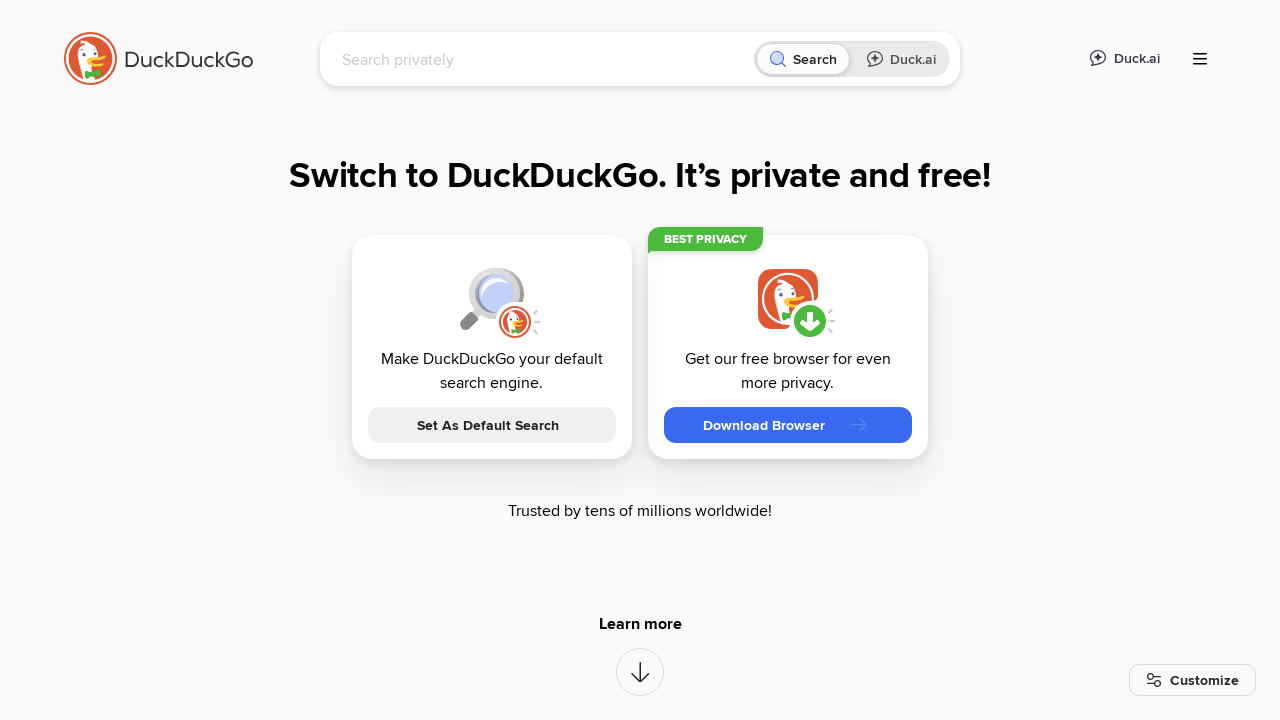

Located search box element with id 'searchbox_input'
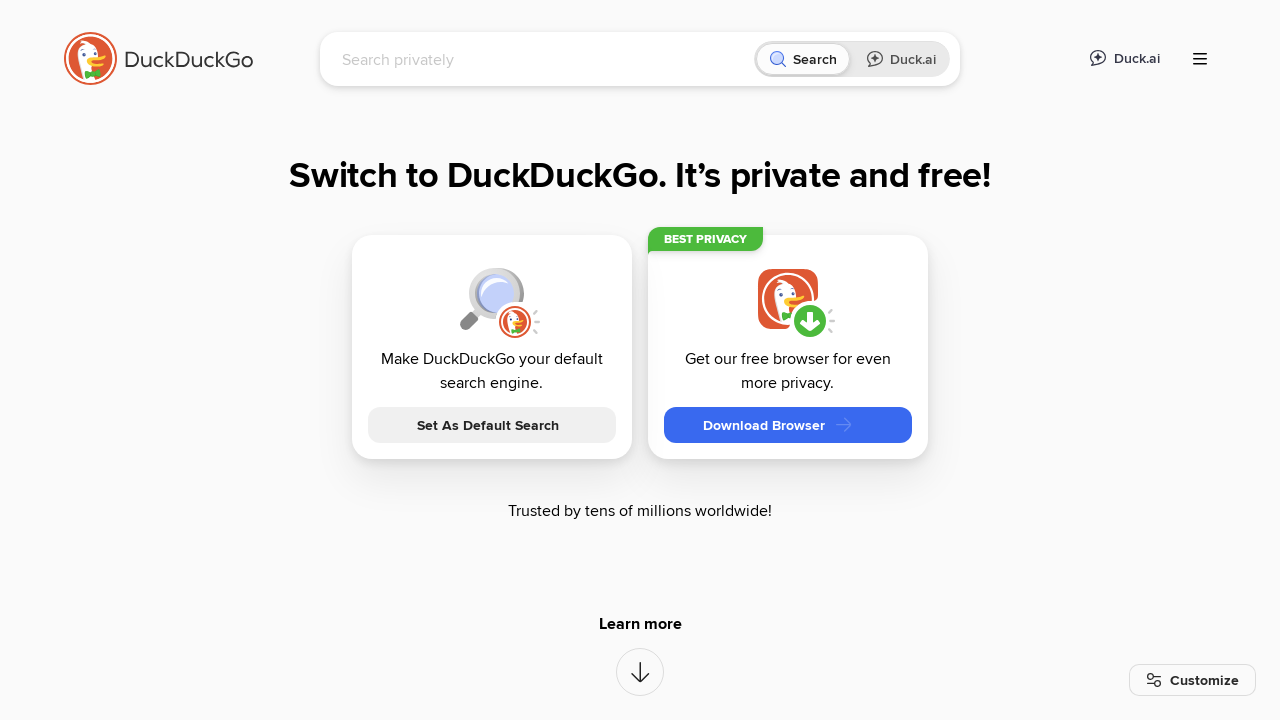

Checked if search box is visible
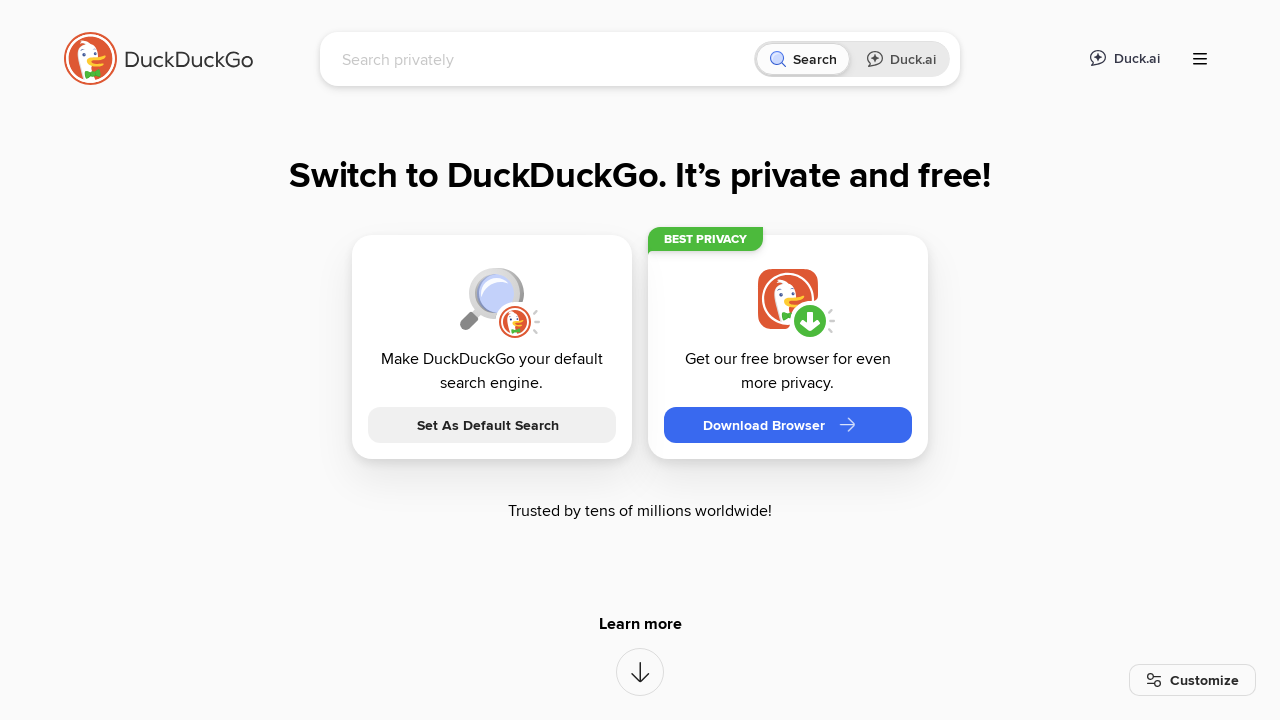

Asserted that search box is visible
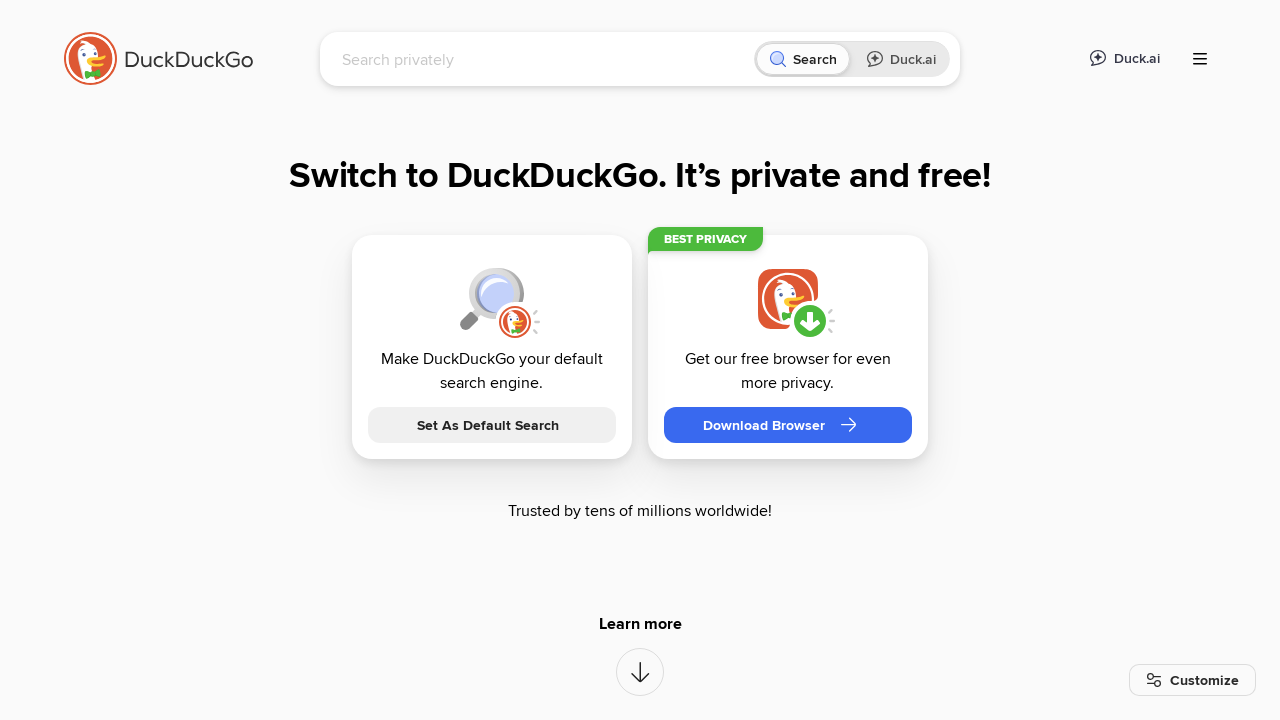

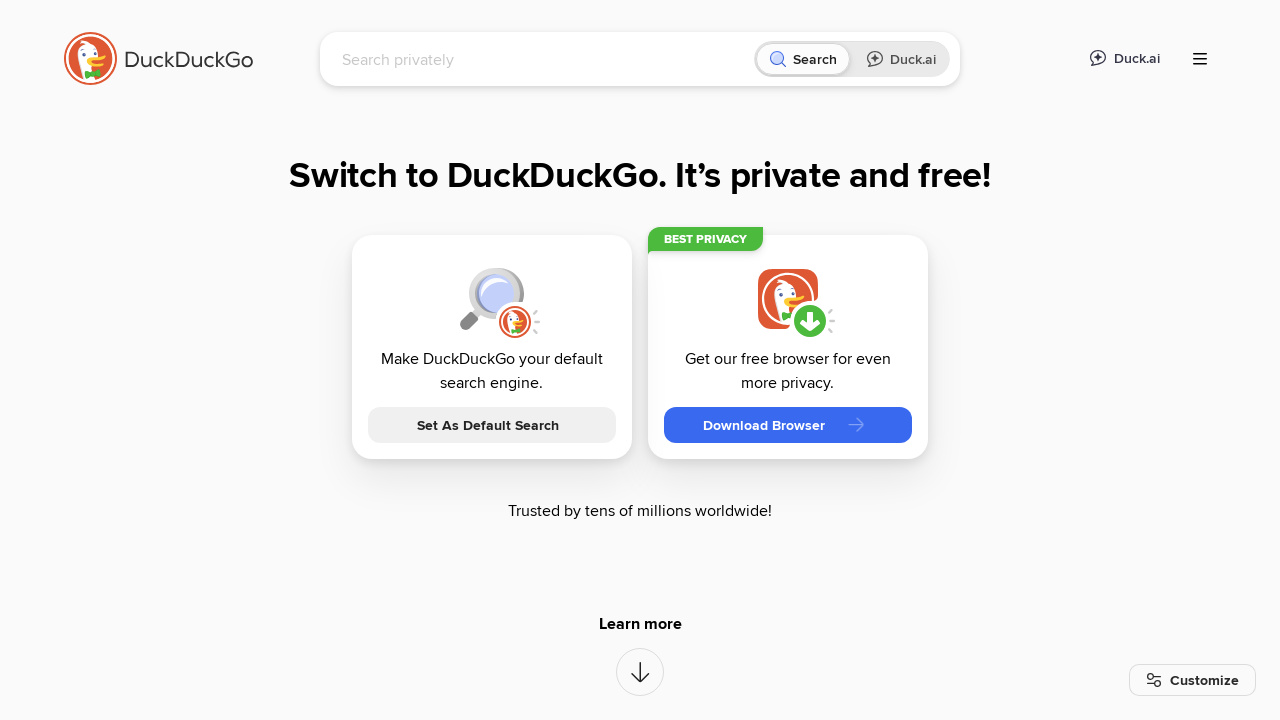